Tests marking all todo items as completed using the toggle all checkbox

Starting URL: https://demo.playwright.dev/todomvc

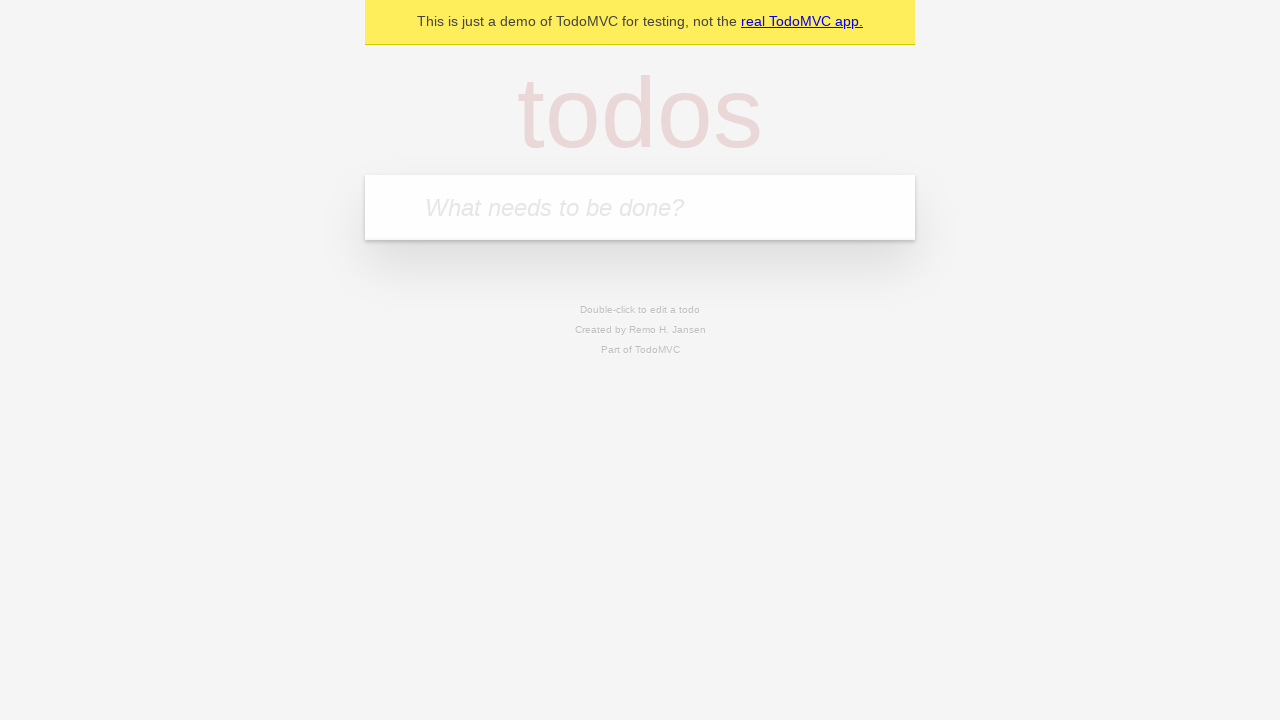

Filled todo input with 'buy some cheese' on internal:attr=[placeholder="What needs to be done?"i]
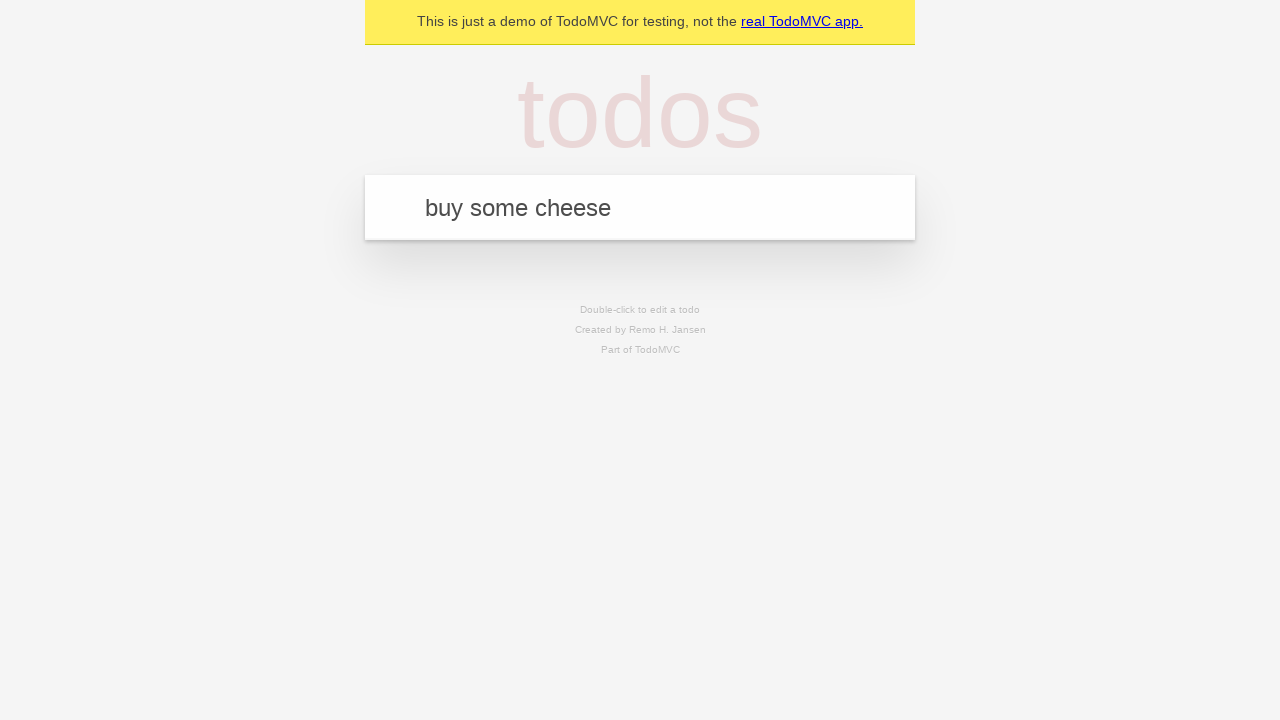

Pressed Enter to add first todo item on internal:attr=[placeholder="What needs to be done?"i]
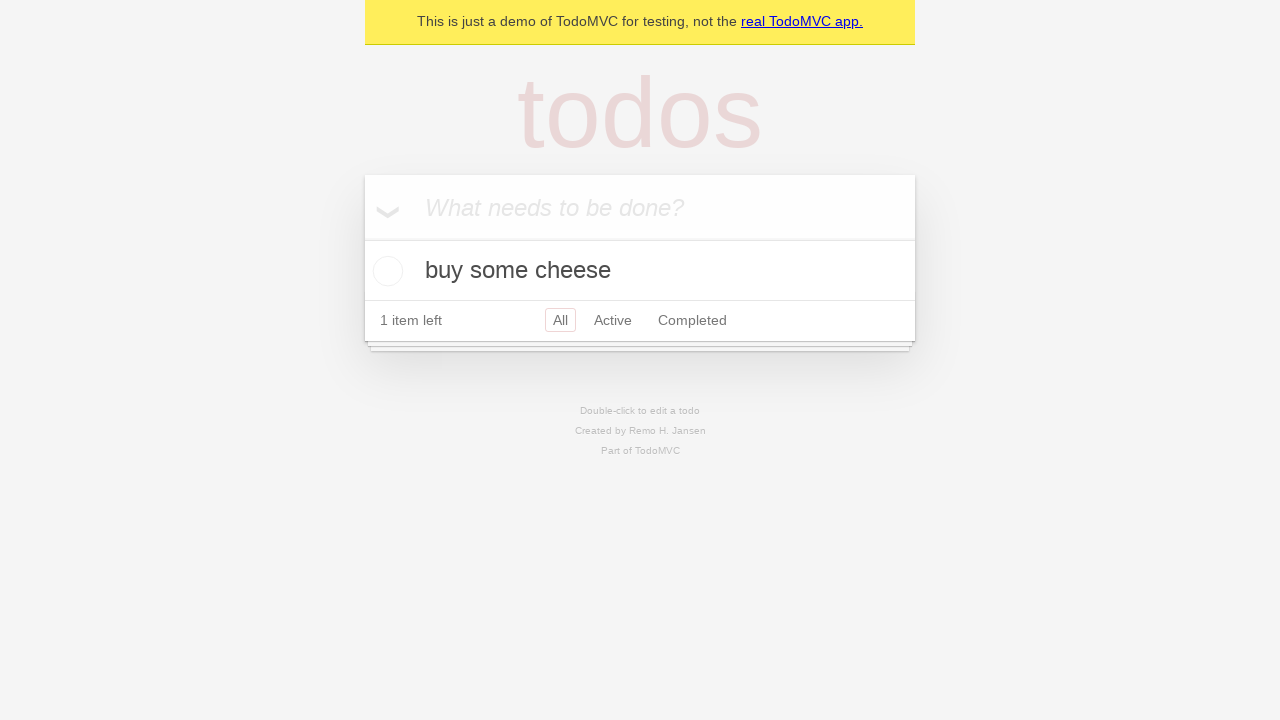

Filled todo input with 'feed the cat' on internal:attr=[placeholder="What needs to be done?"i]
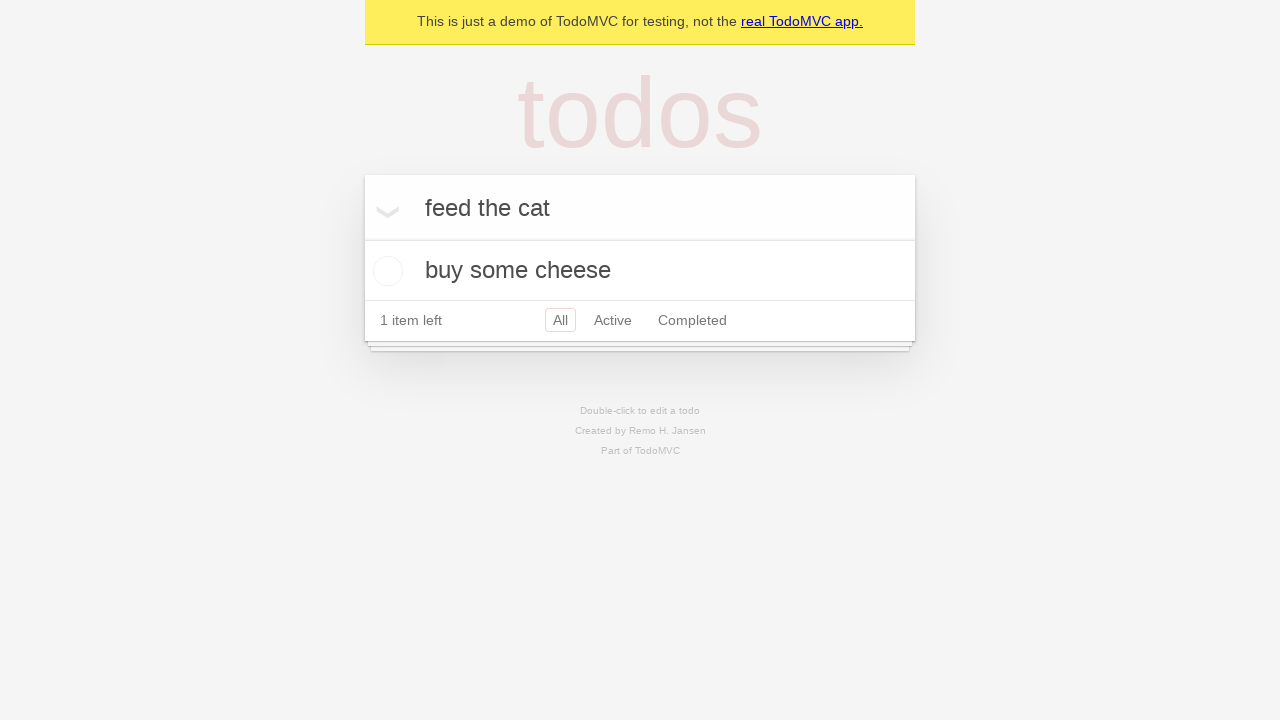

Pressed Enter to add second todo item on internal:attr=[placeholder="What needs to be done?"i]
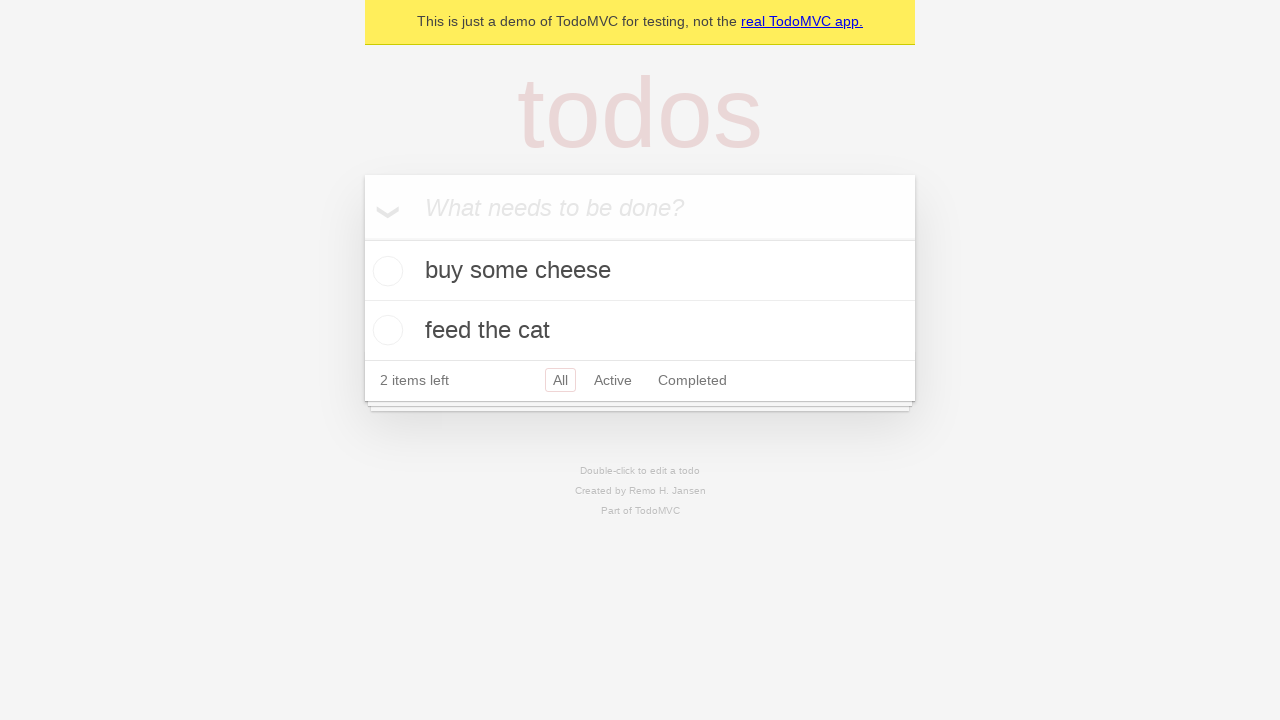

Filled todo input with 'book a doctors appointment' on internal:attr=[placeholder="What needs to be done?"i]
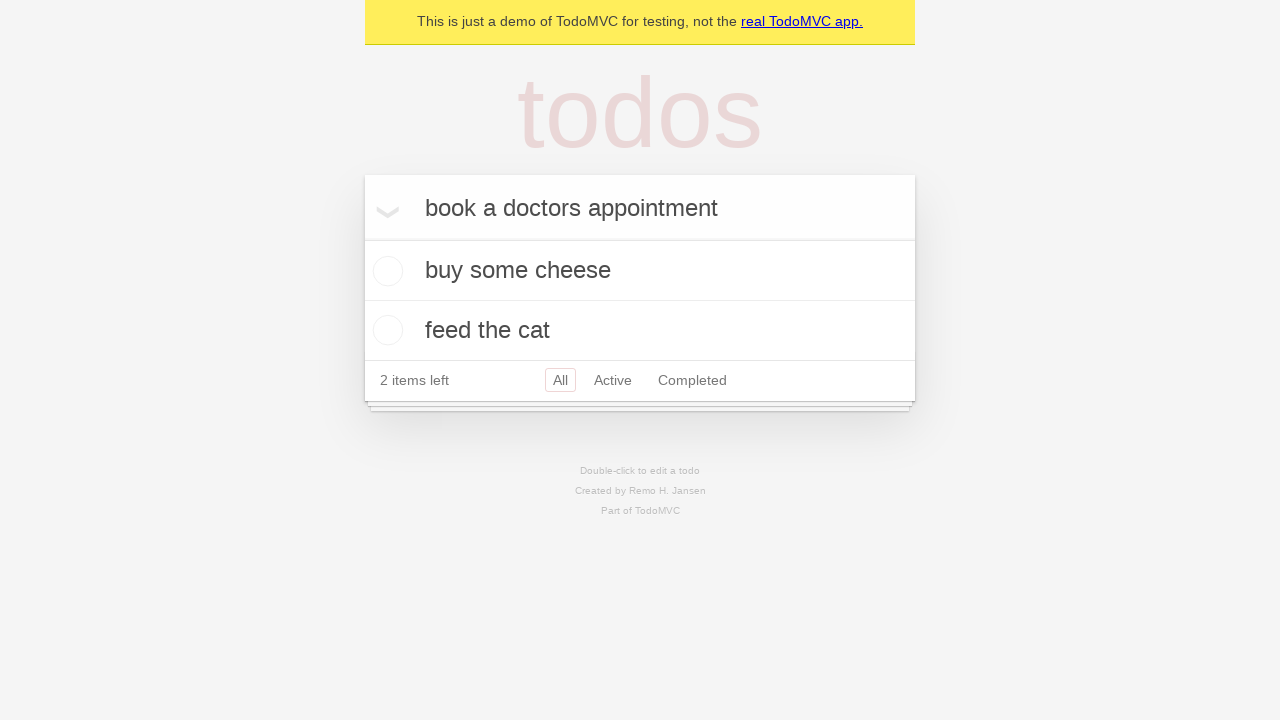

Pressed Enter to add third todo item on internal:attr=[placeholder="What needs to be done?"i]
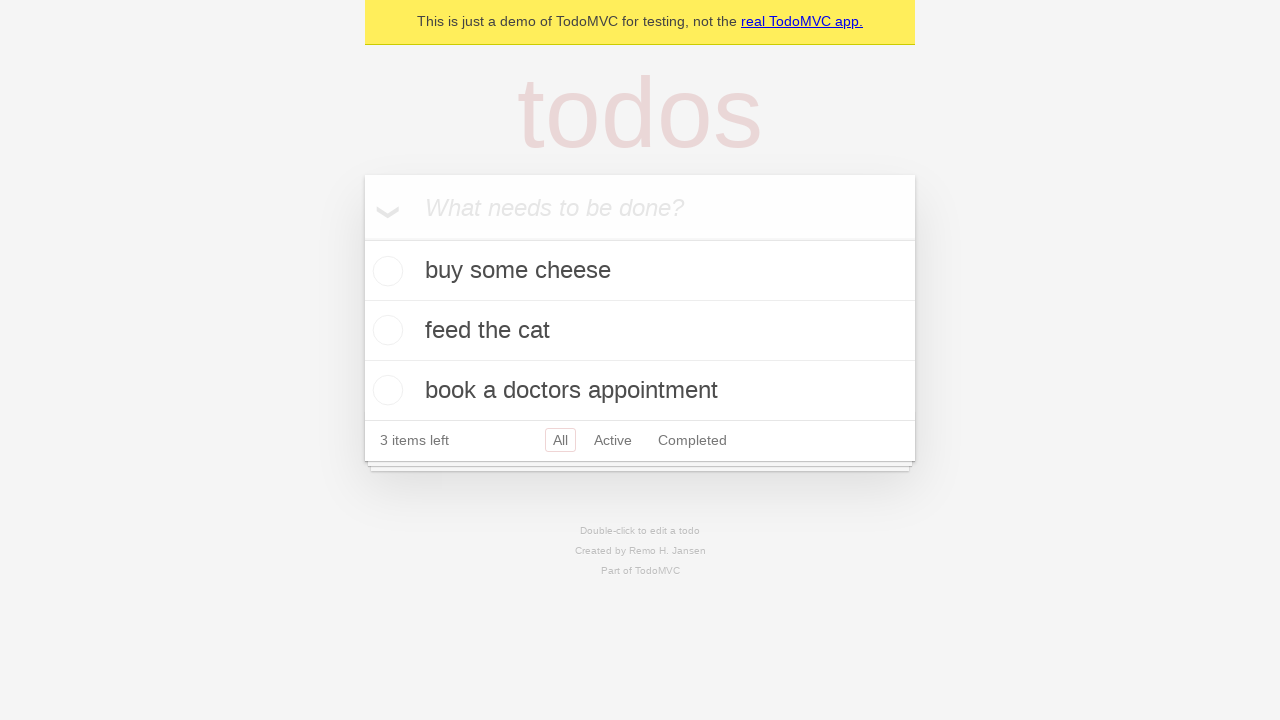

Checked 'Mark all as complete' checkbox to mark all items as completed at (362, 238) on internal:label="Mark all as complete"i
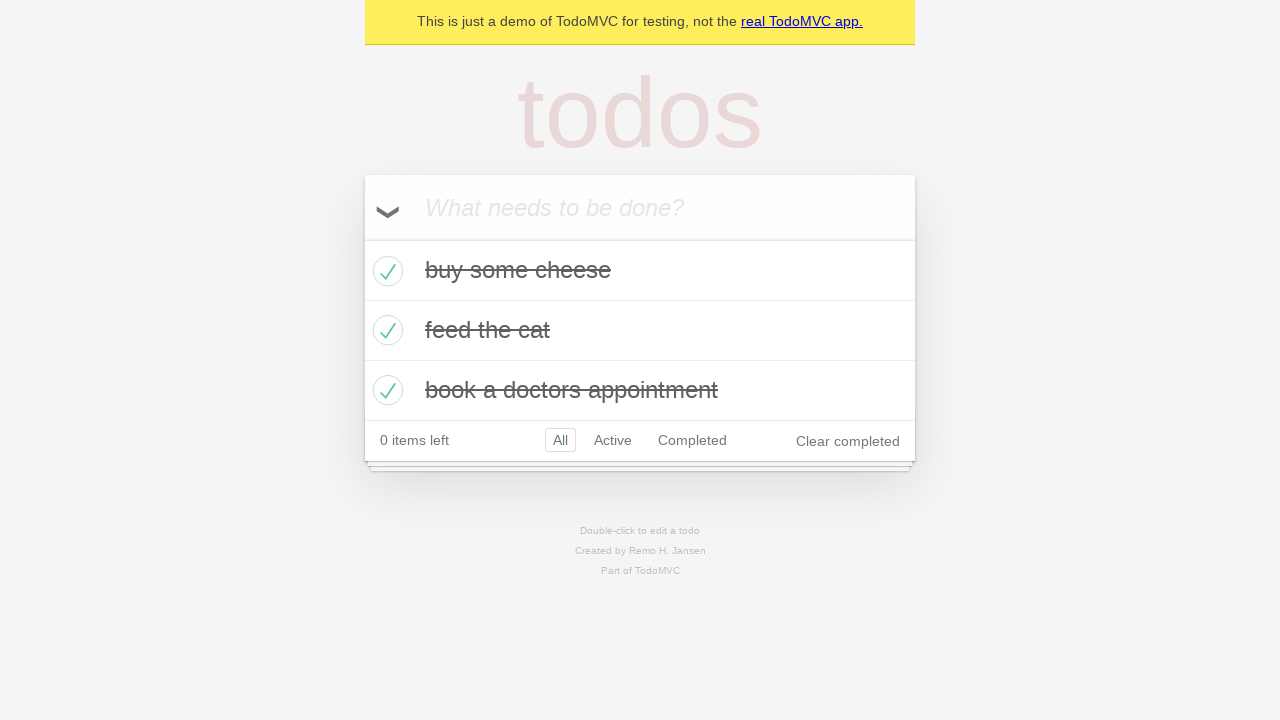

Verified all todo items are marked as completed
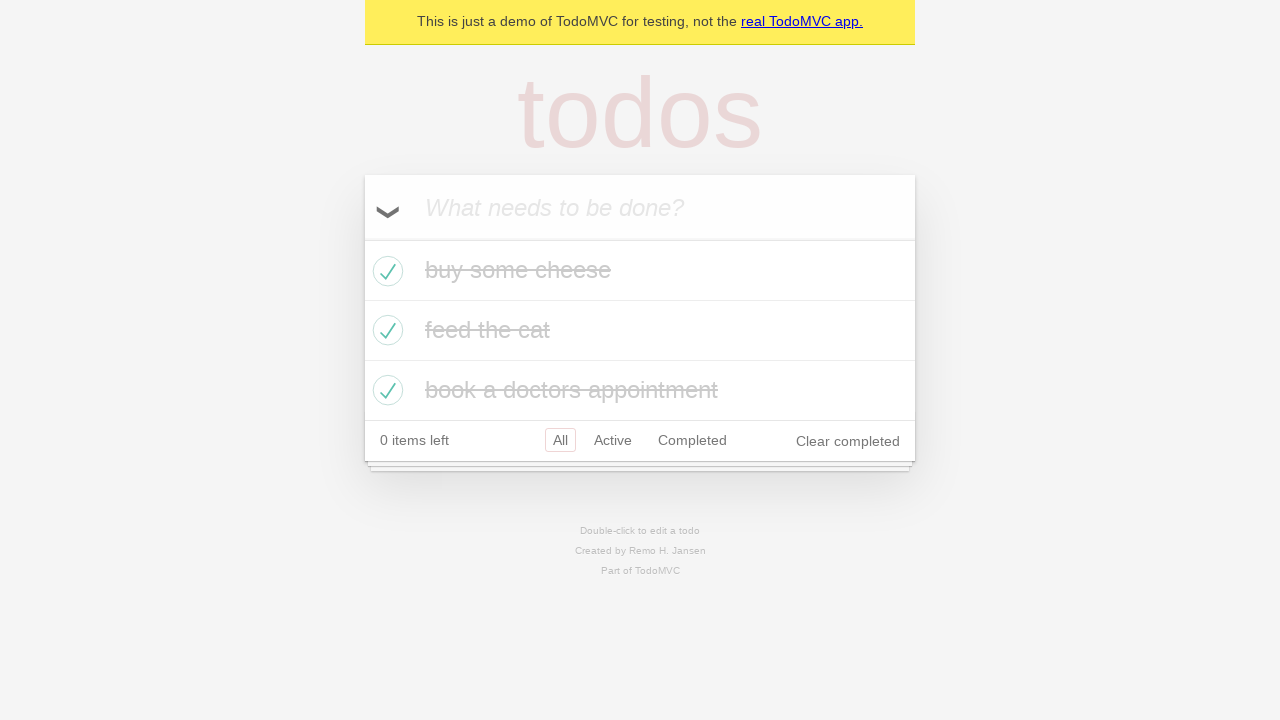

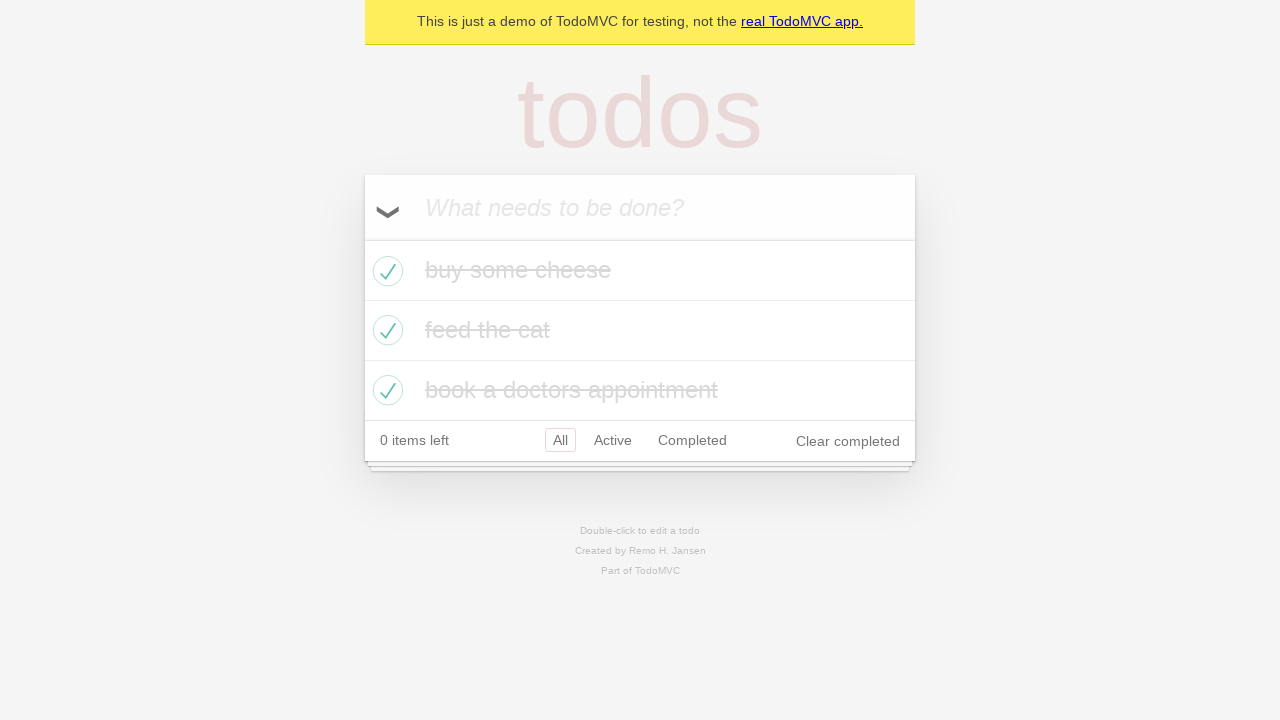